Tests multiple window handling by clicking a link that opens a new window, switching between parent and child windows, and verifying content in each

Starting URL: https://the-internet.herokuapp.com/

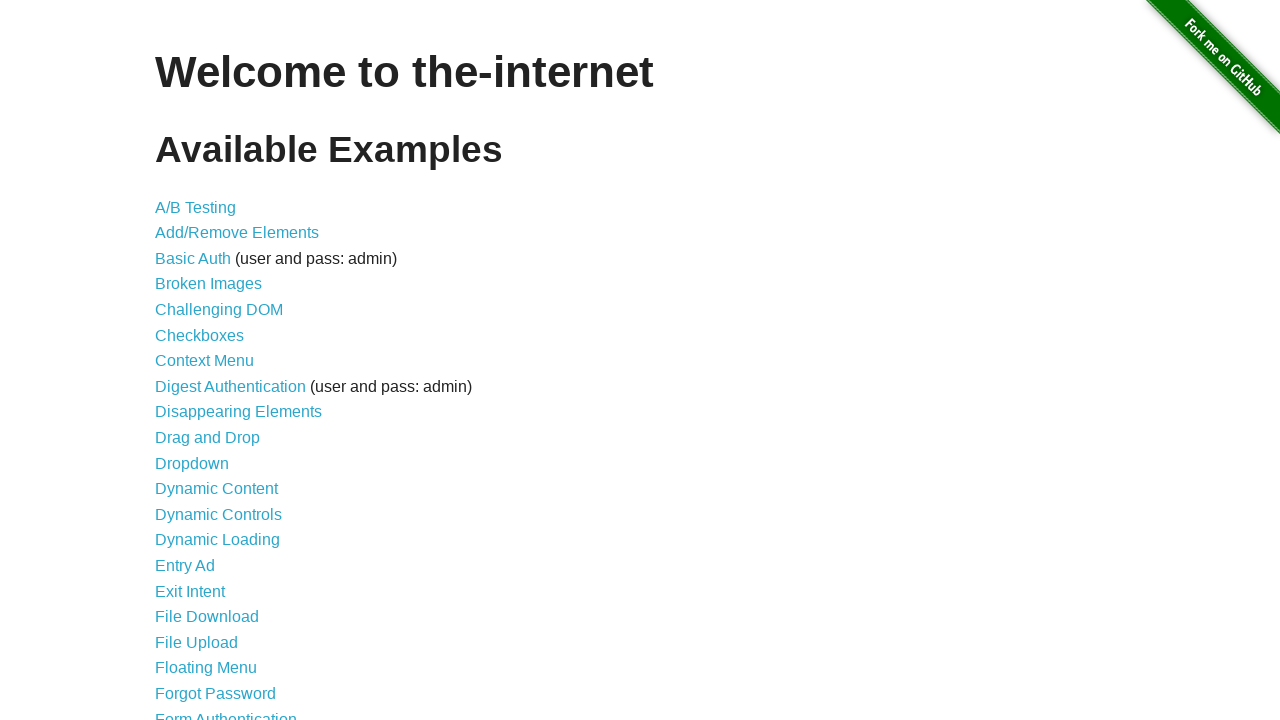

Clicked on 'Multiple Windows' link at (218, 369) on xpath=//a[contains(text(),'Multiple Windows')]
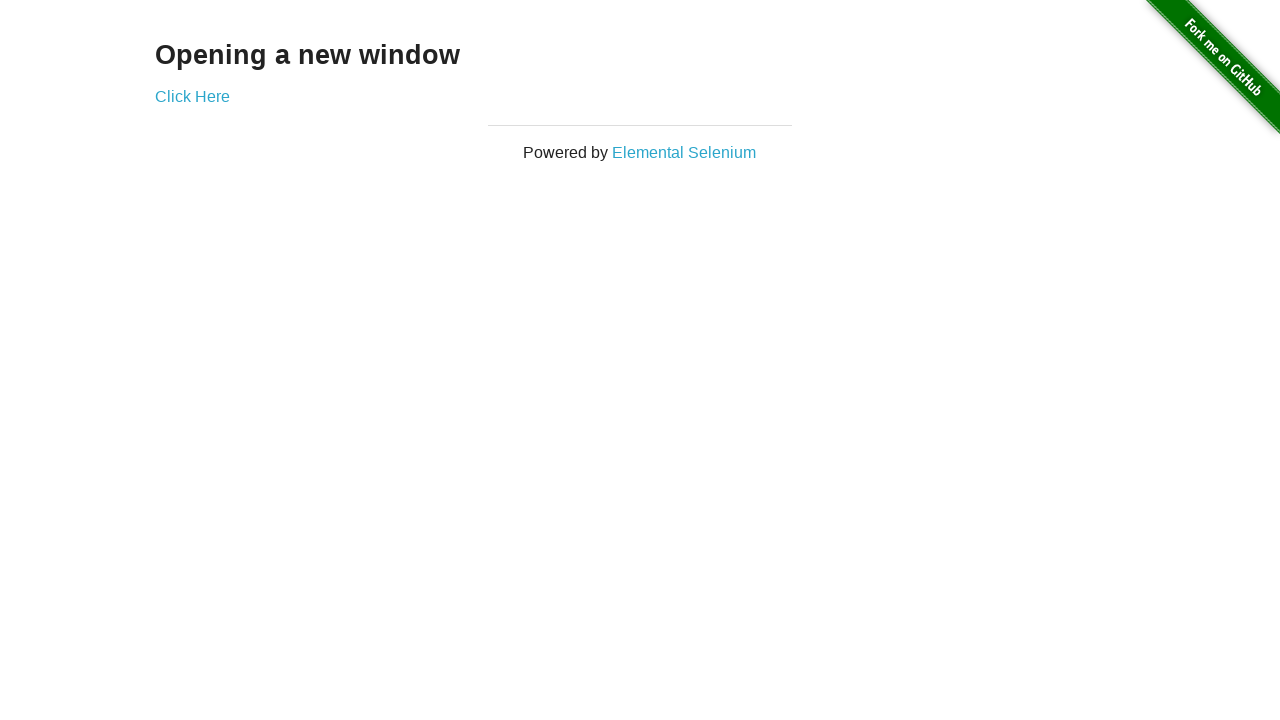

Clicked 'Click Here' link to open new window at (192, 96) on xpath=//a[contains(text(),'Click Here')]
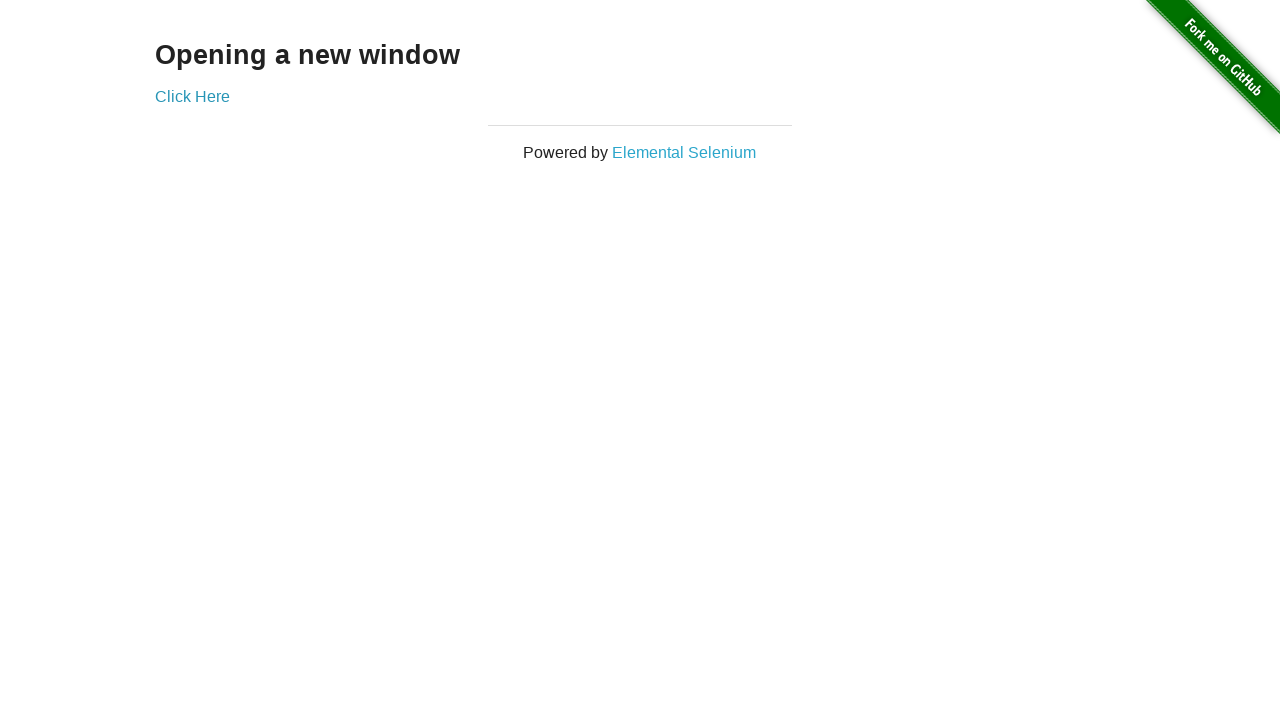

Retrieved child window page object
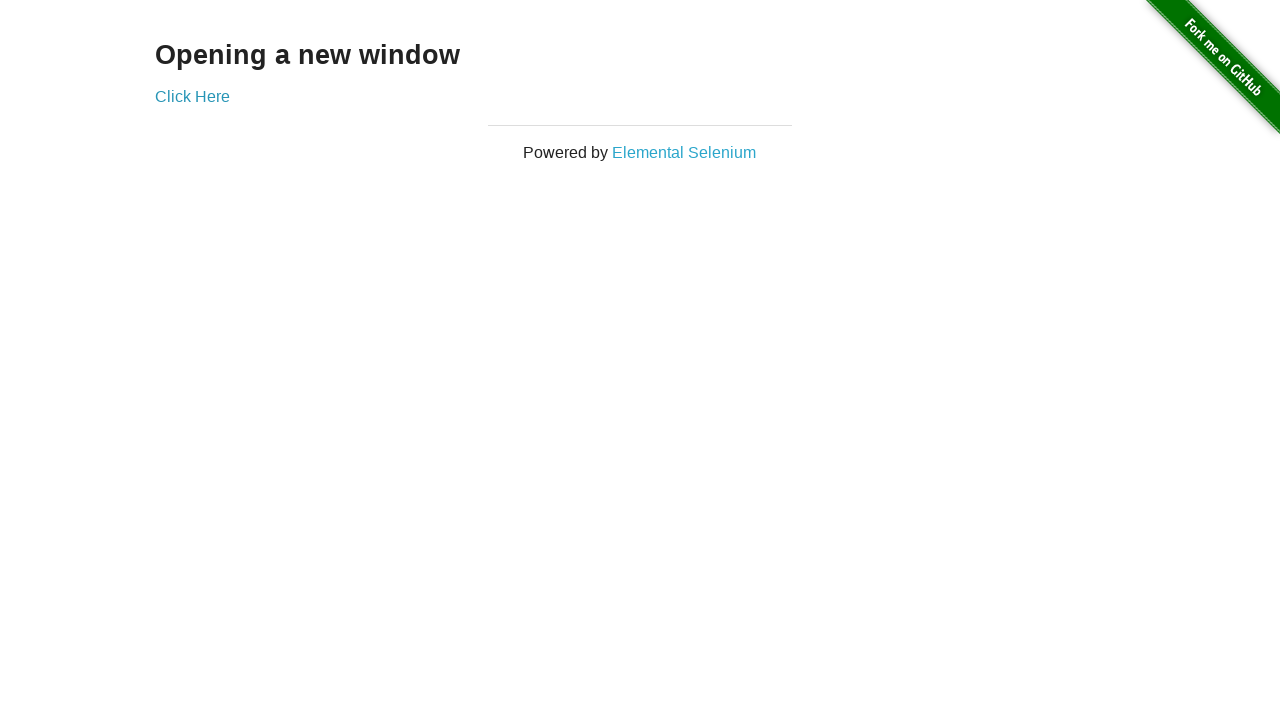

Child window loaded and h3 element verified
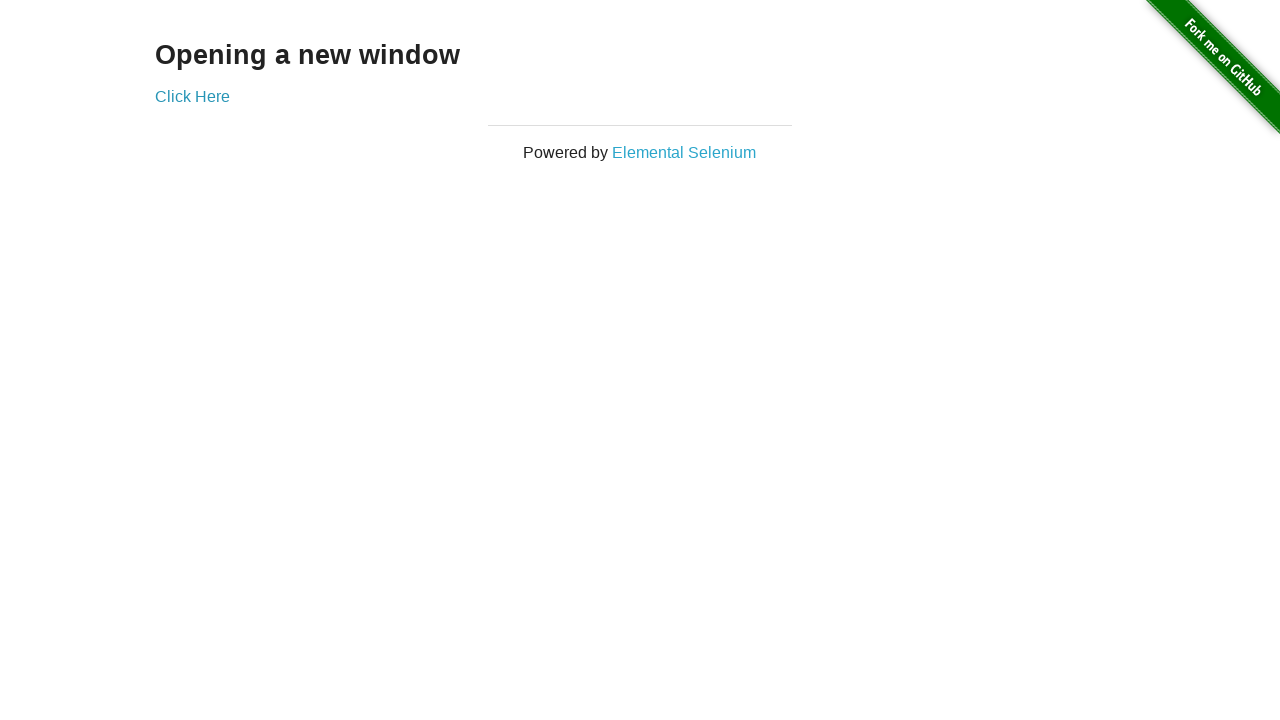

Switched back to parent window and verified h3 element
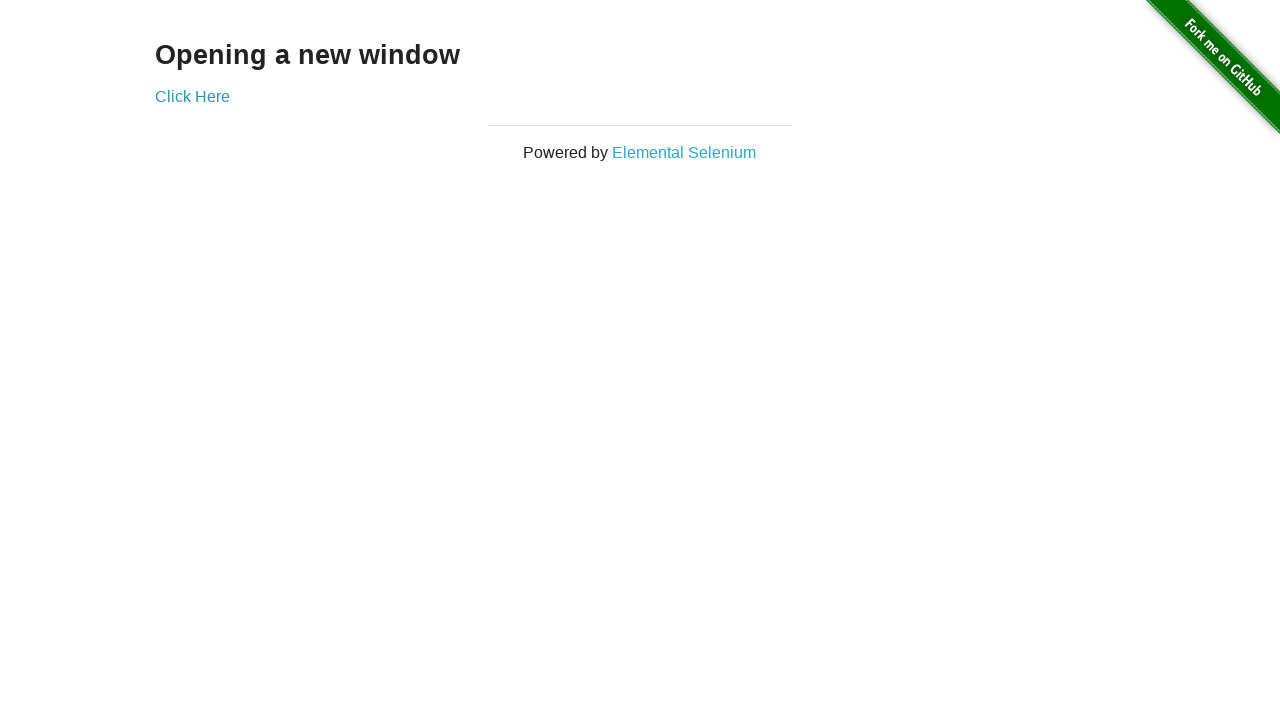

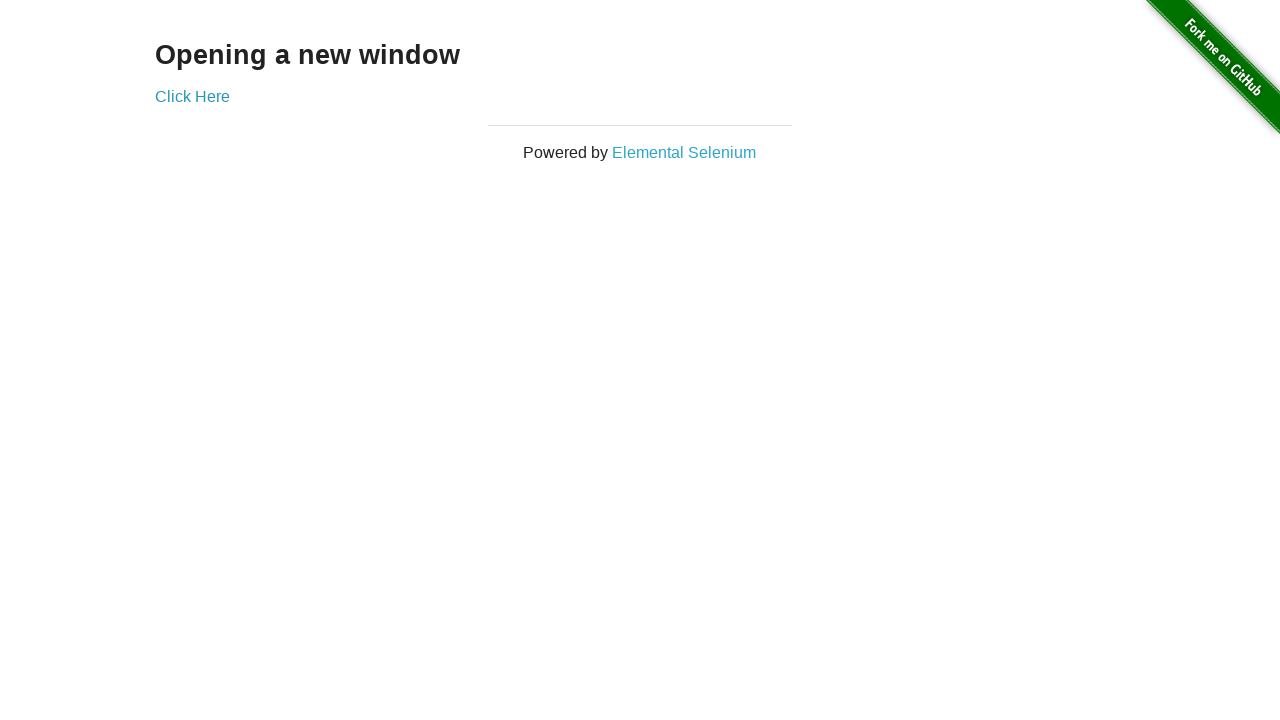